Tests a calculator demo application by entering two numbers, selecting subtraction operation, clicking the calculate button, and verifying the result

Starting URL: http://juliemr.github.io/protractor-demo/

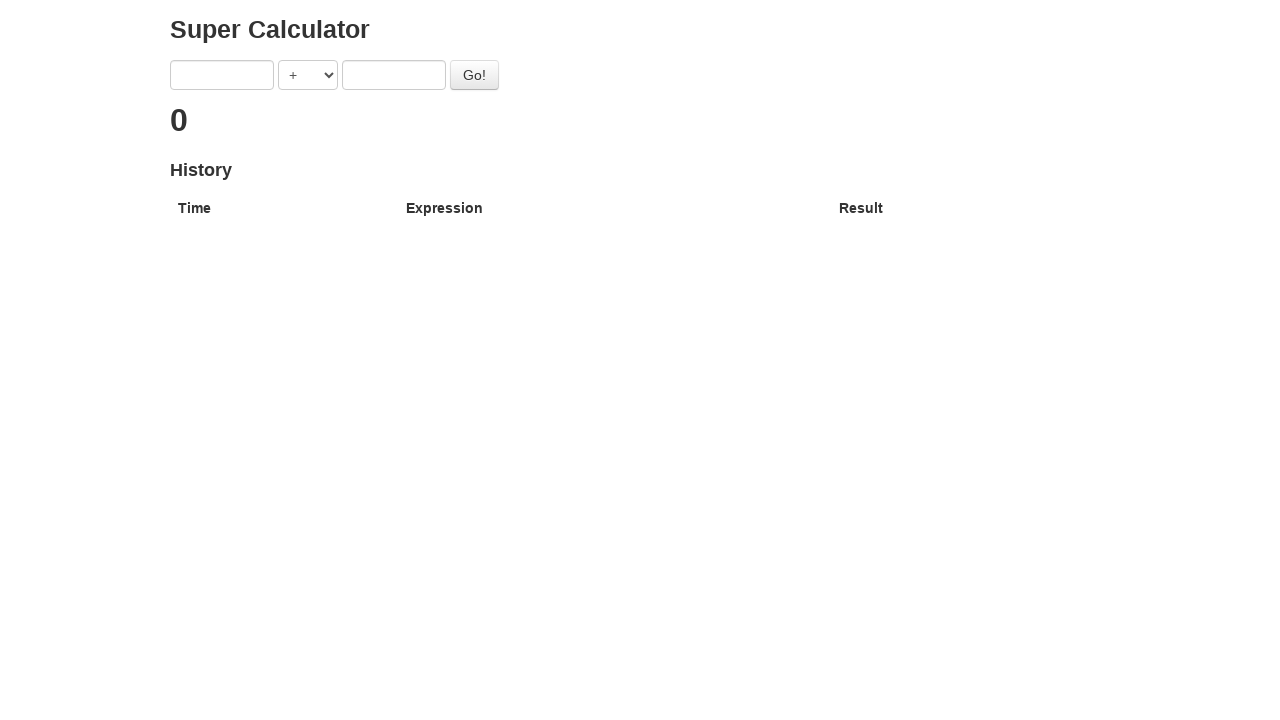

Navigated to calculator demo application
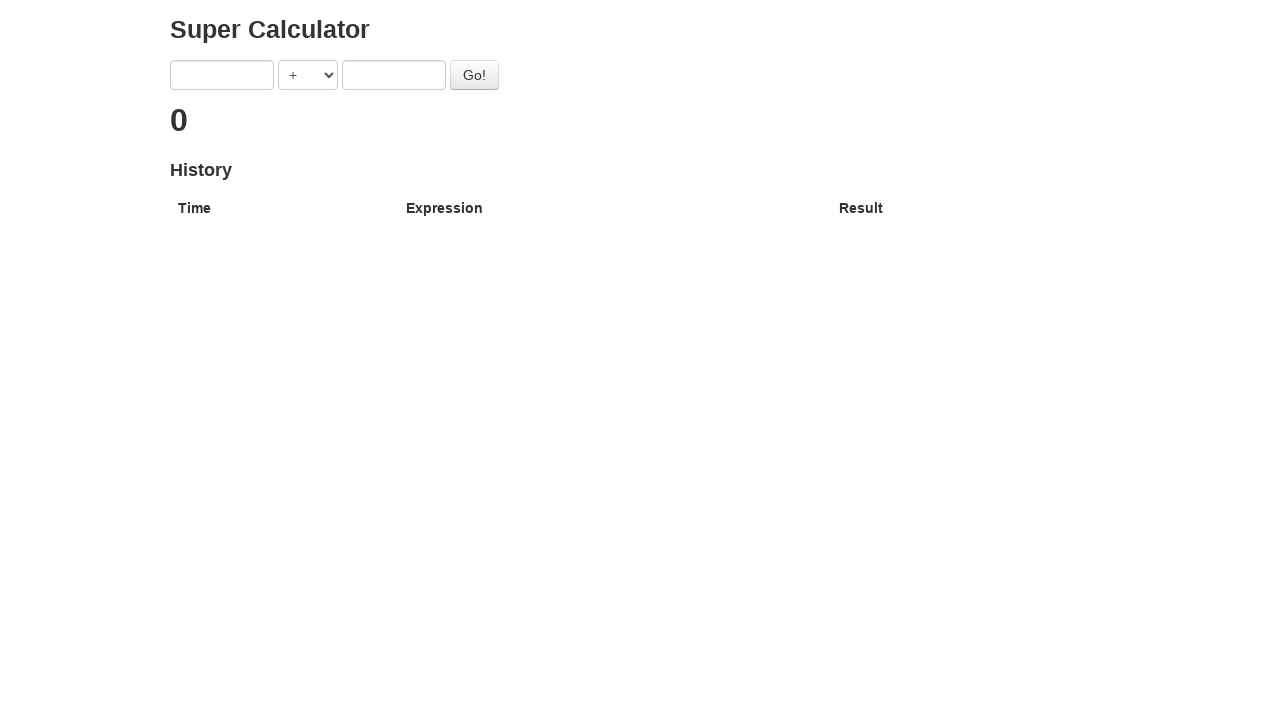

Entered first number: 5 on [ng-model='first']
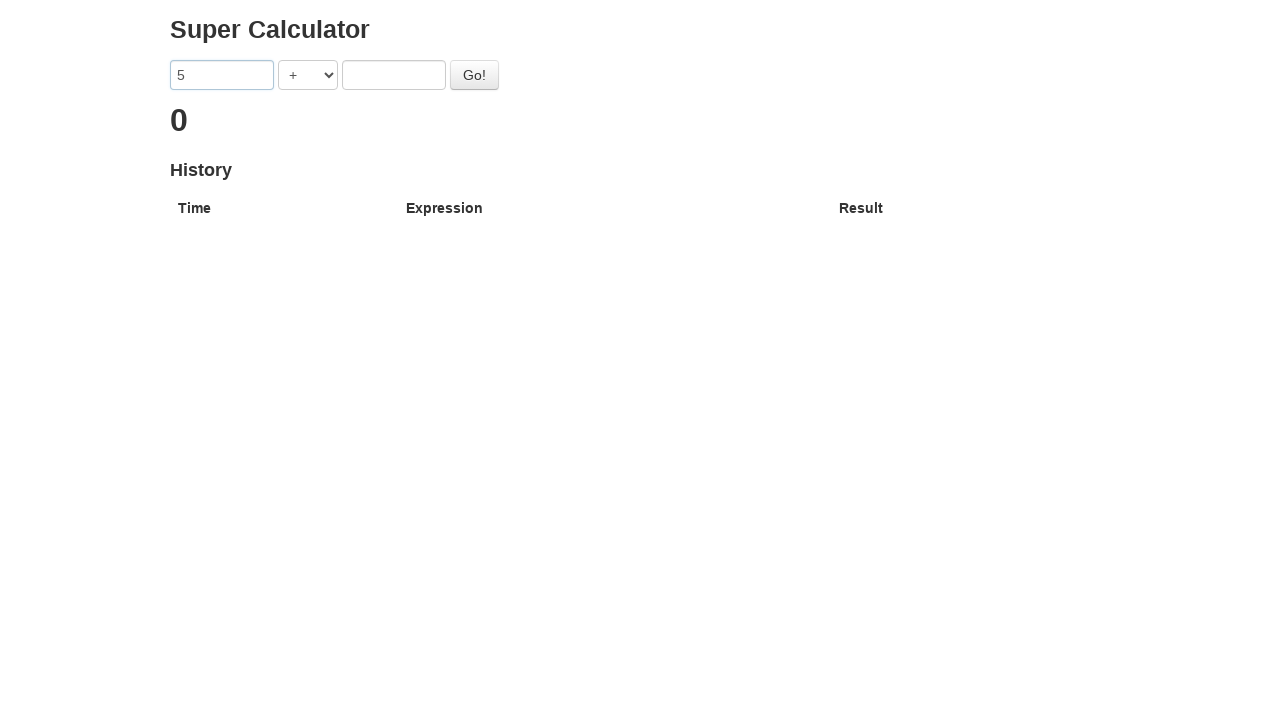

Entered second number: 3 on [ng-model='second']
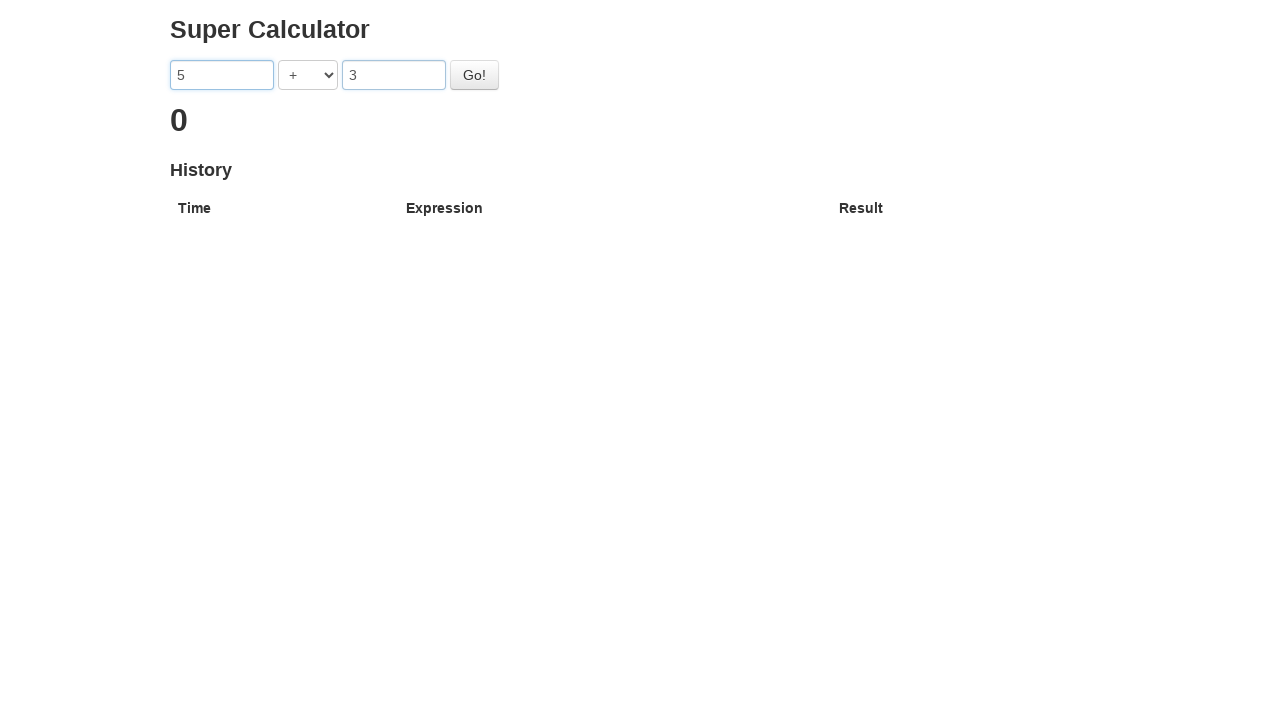

Selected SUBTRACTION operation from dropdown on [ng-model='operator']
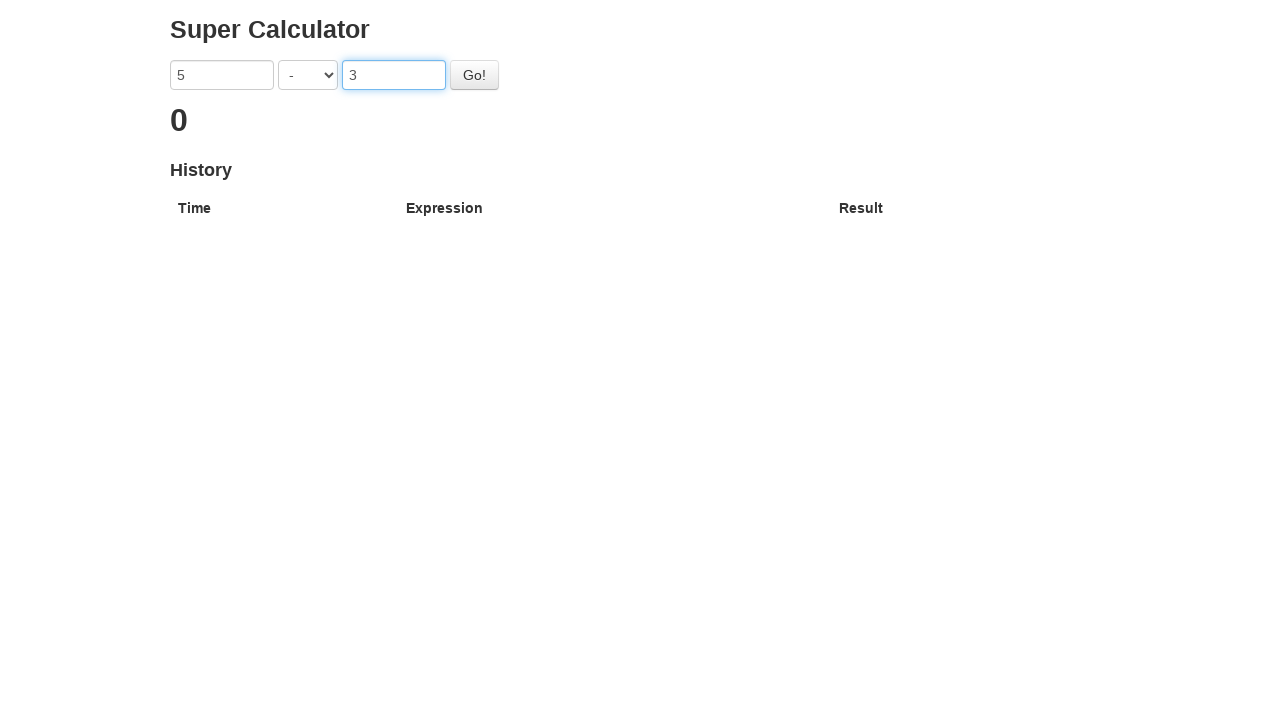

Clicked the Go button to perform calculation at (474, 75) on .btn
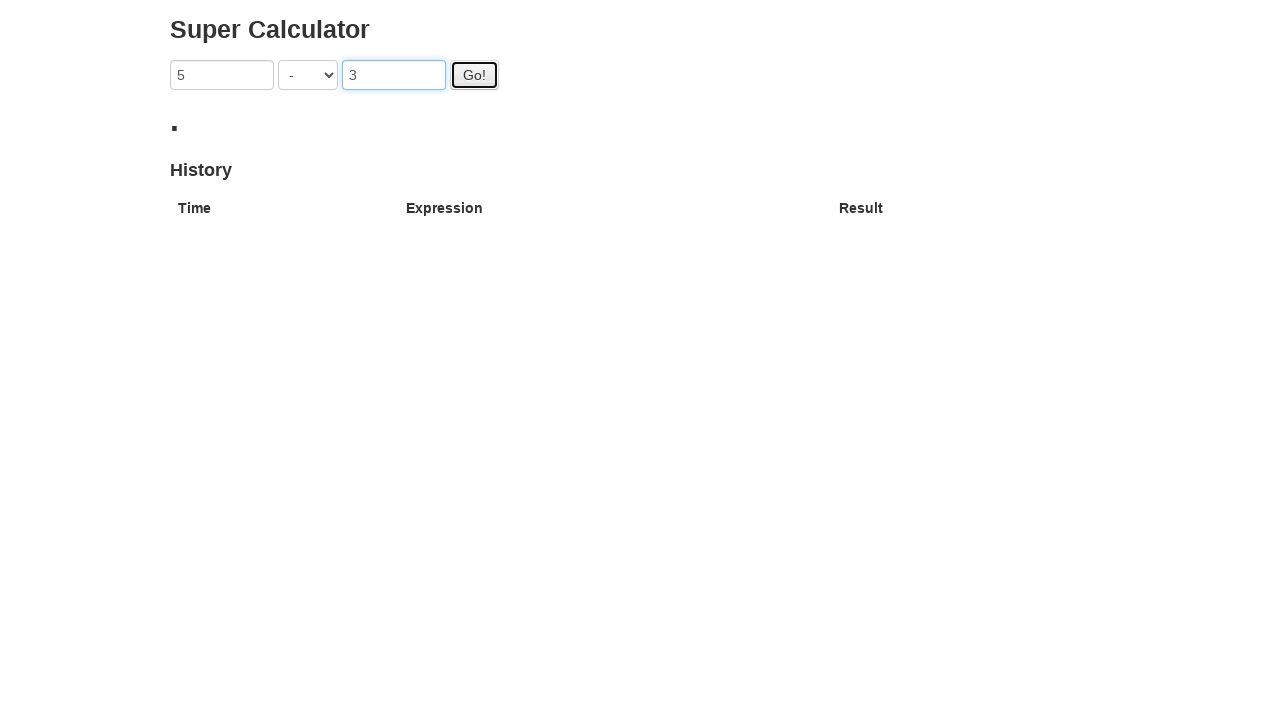

Calculation result appeared
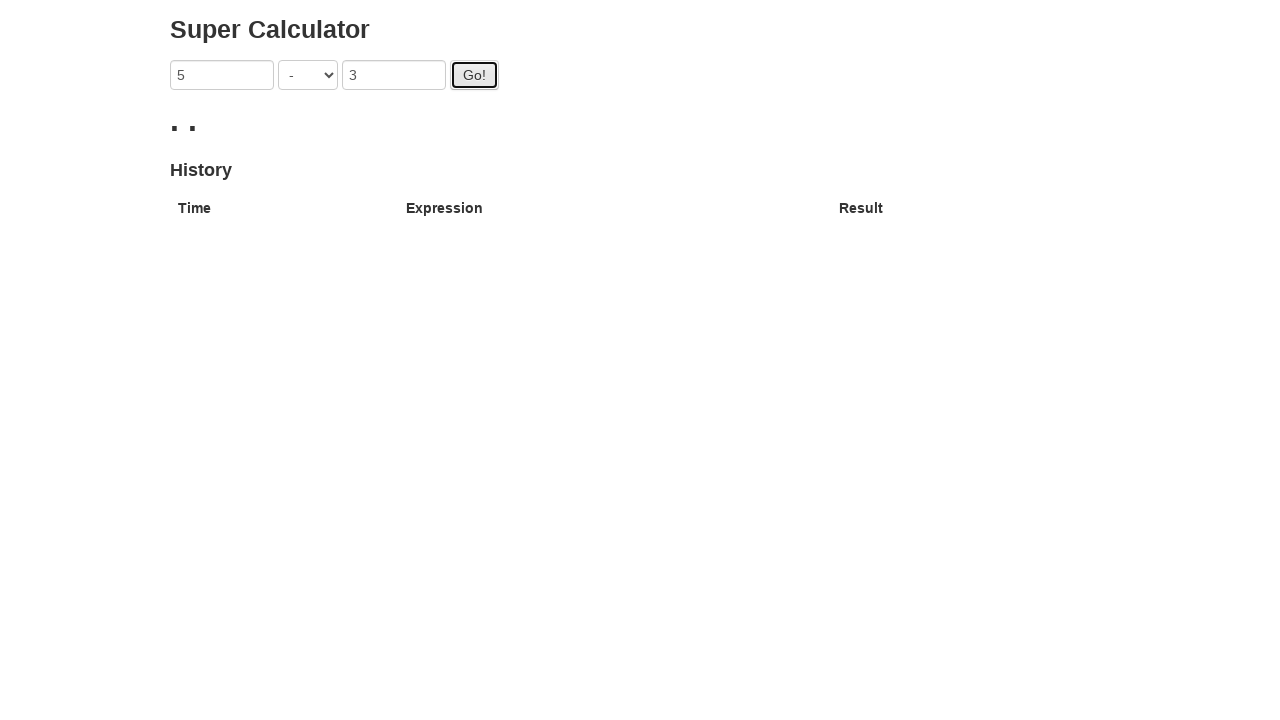

Verified result: . . 
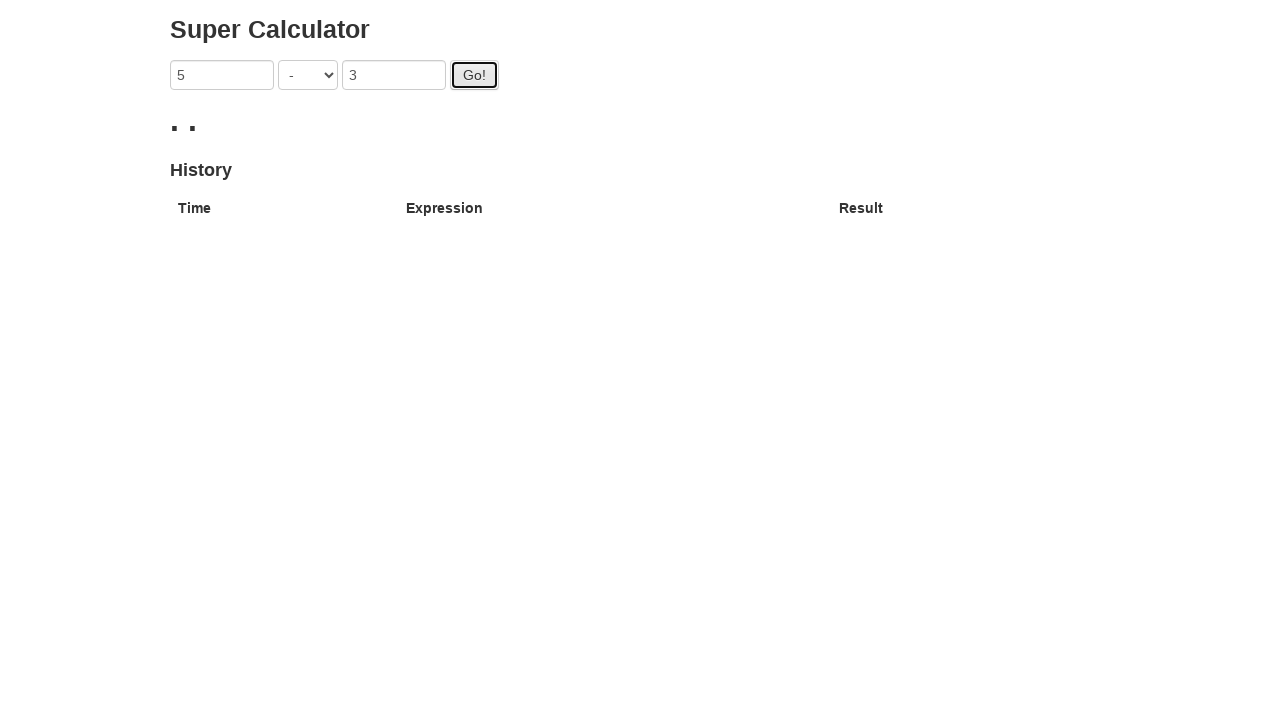

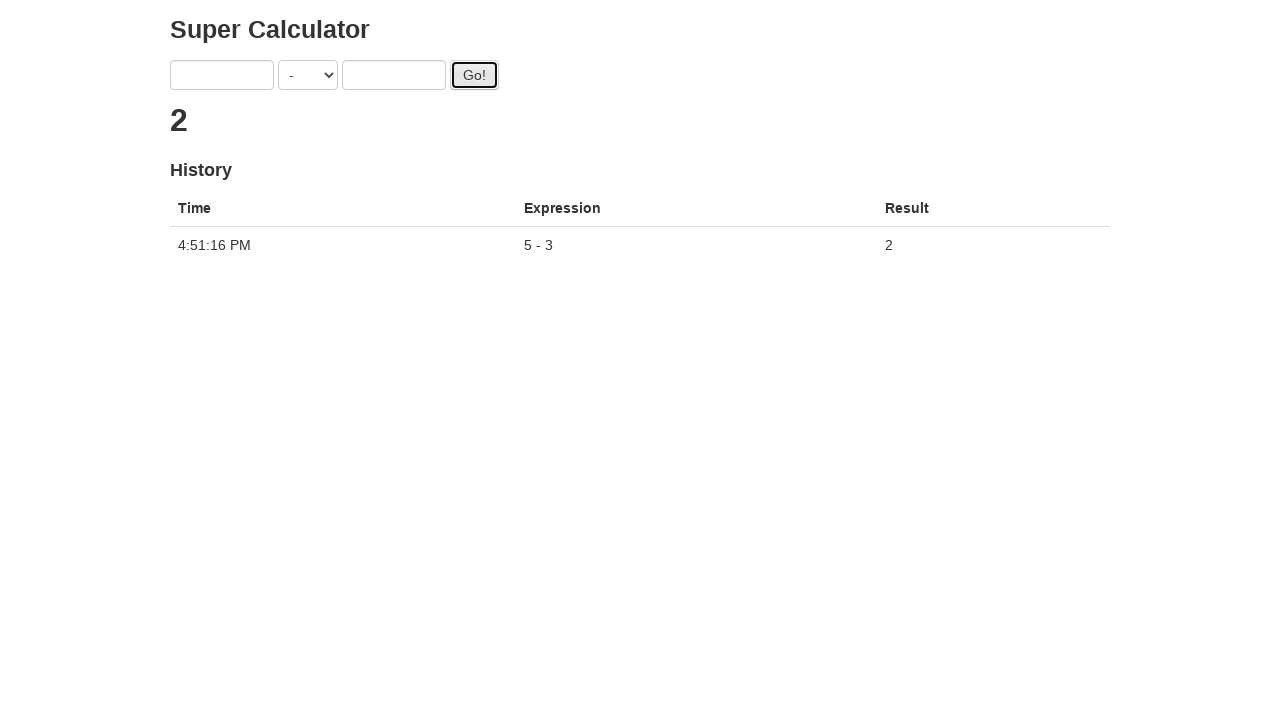